Tests keyboard interactions on a text comparison tool by typing text, selecting all, copying, switching to the next field with Tab, and pasting the content

Starting URL: https://text-compare.com/

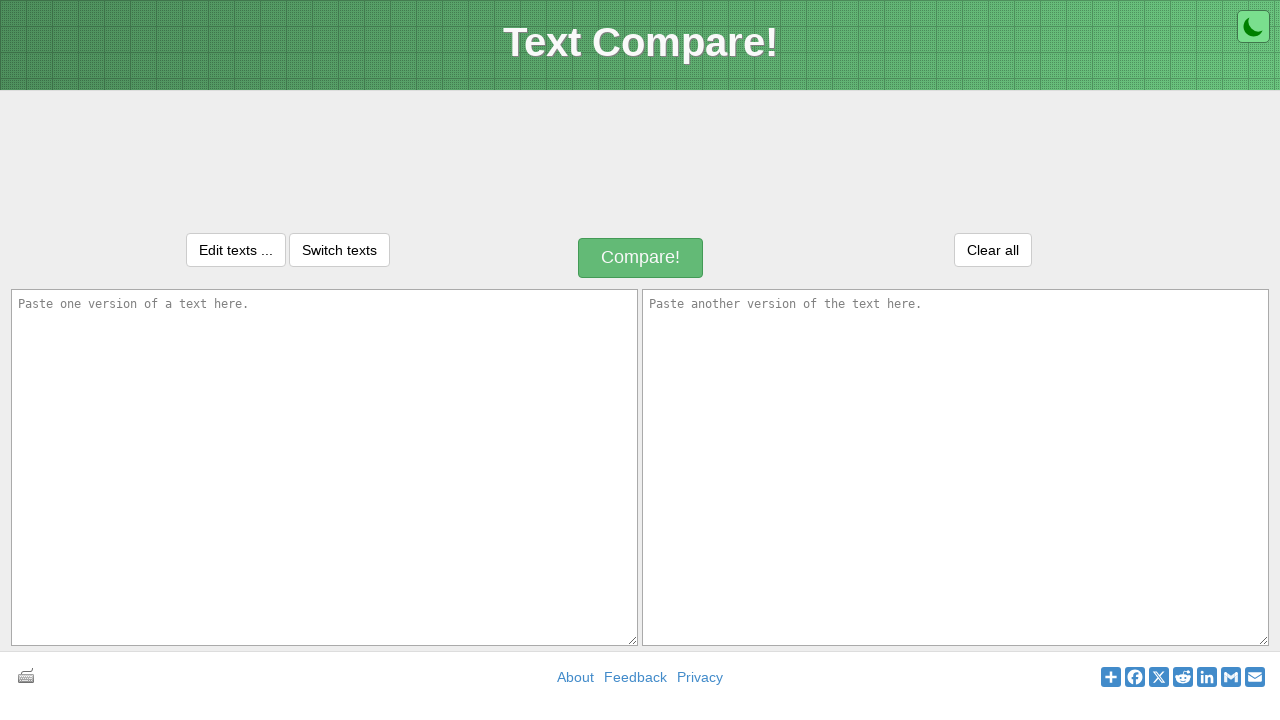

Typed 'Testing...........' in the first input field on #inputText1
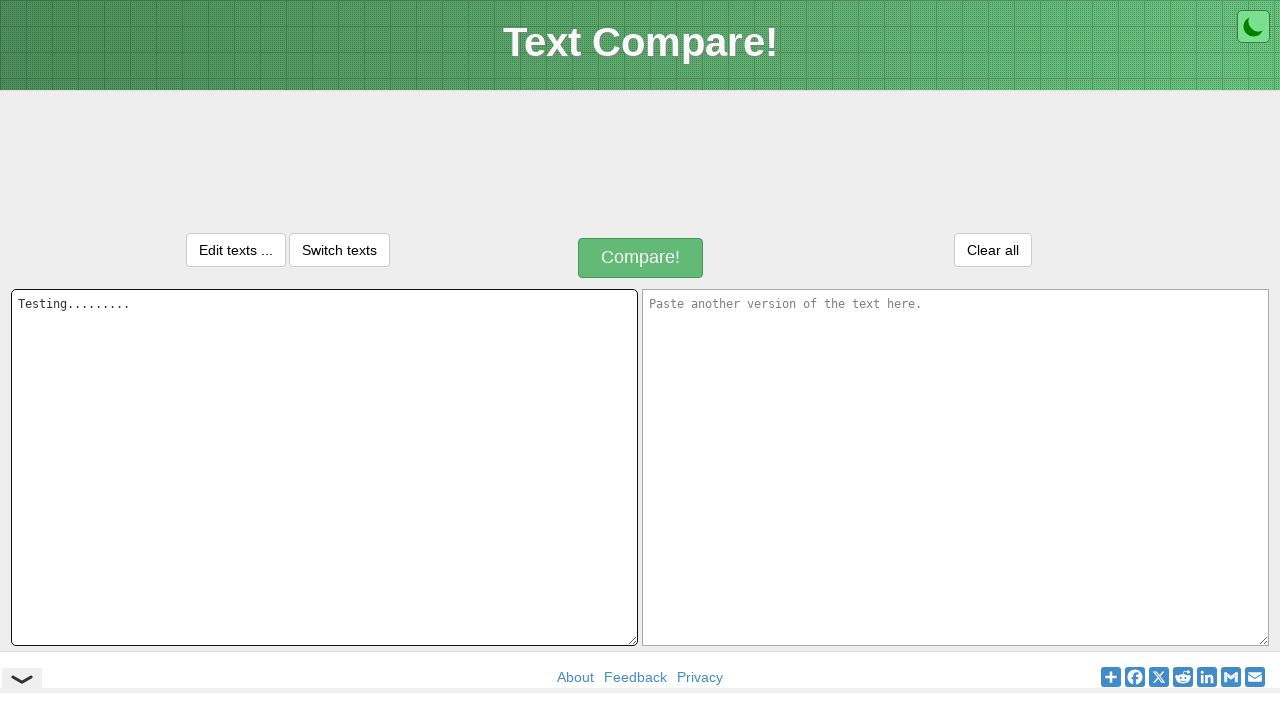

Selected all text in the first field using Ctrl+A
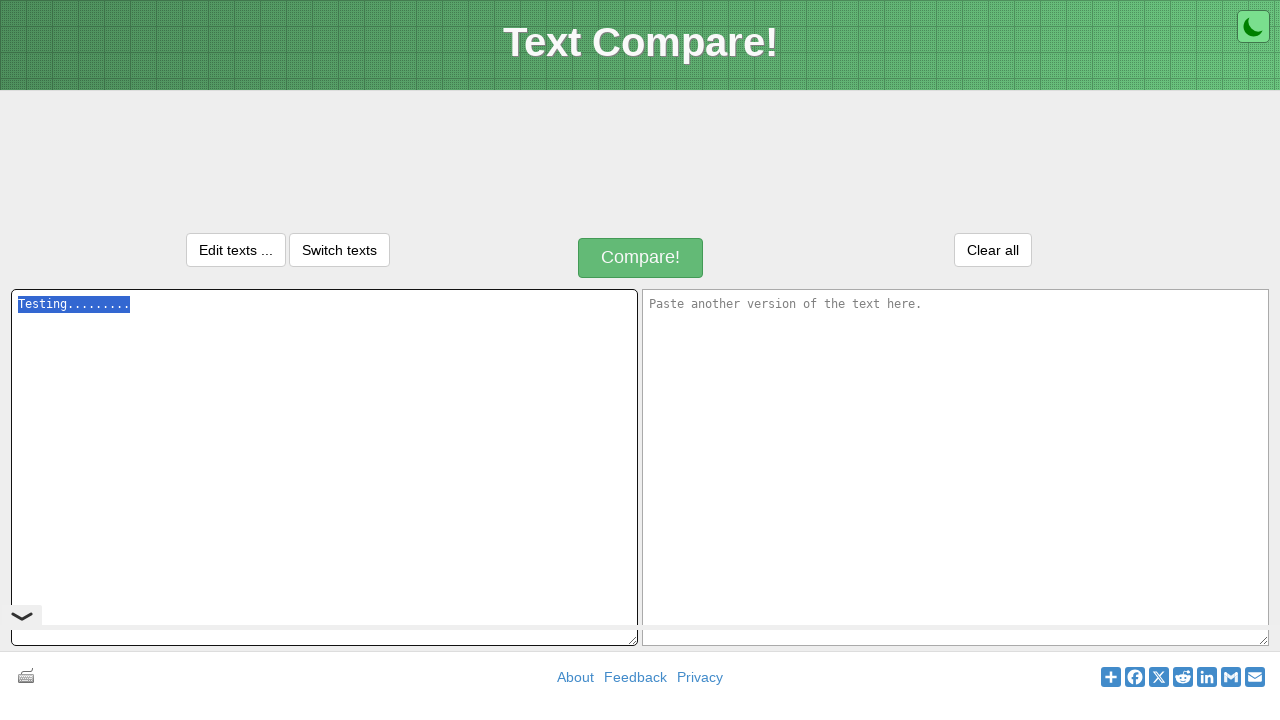

Copied selected text using Ctrl+C
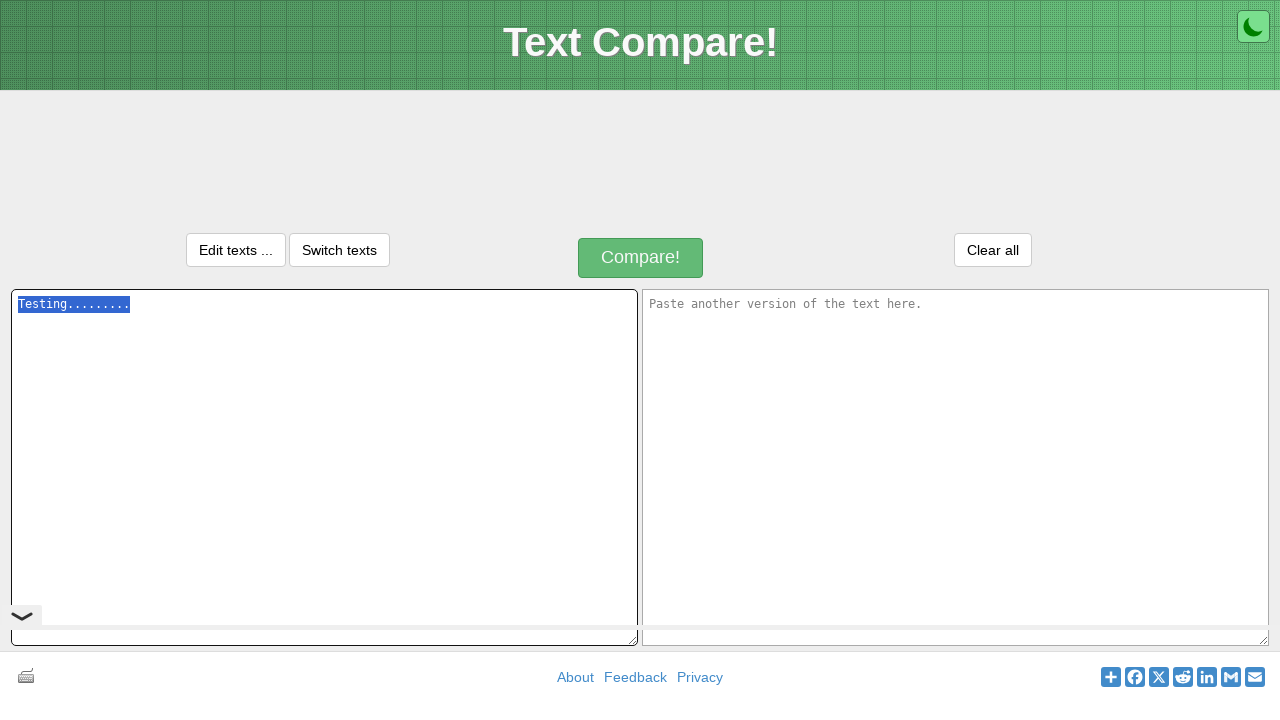

Switched to the next field using Tab key
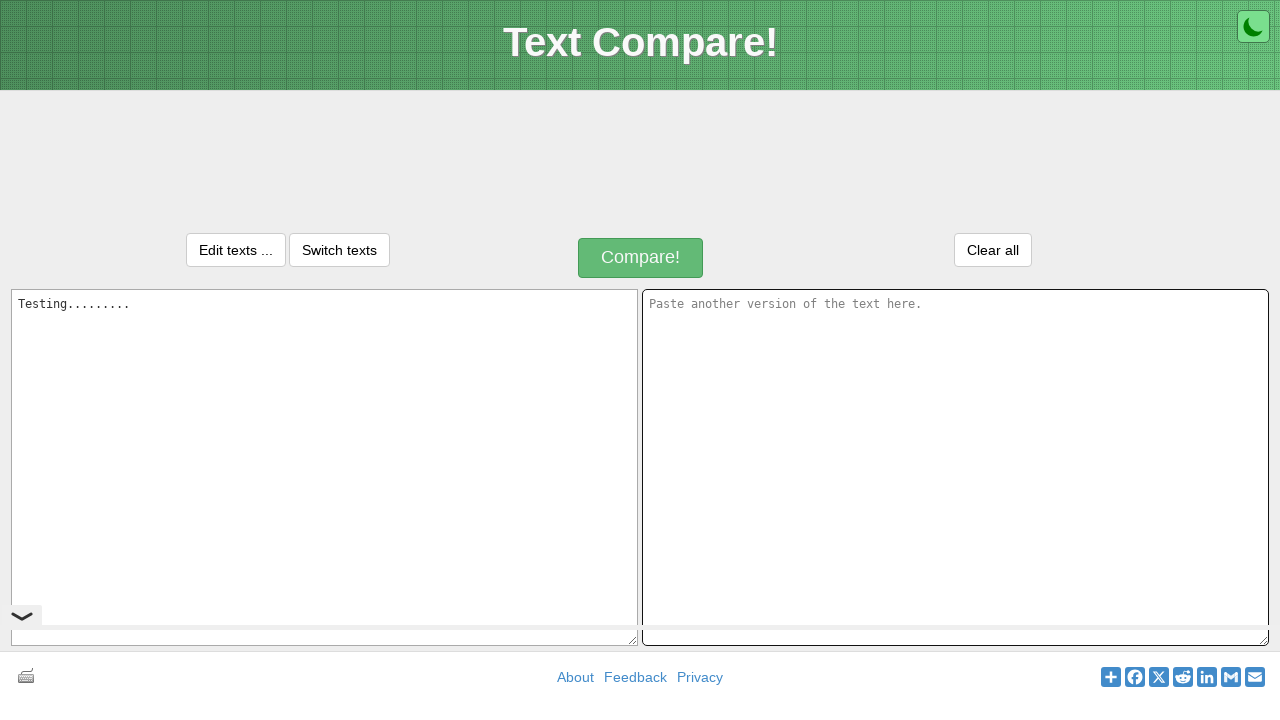

Pasted text into the second field using Ctrl+V
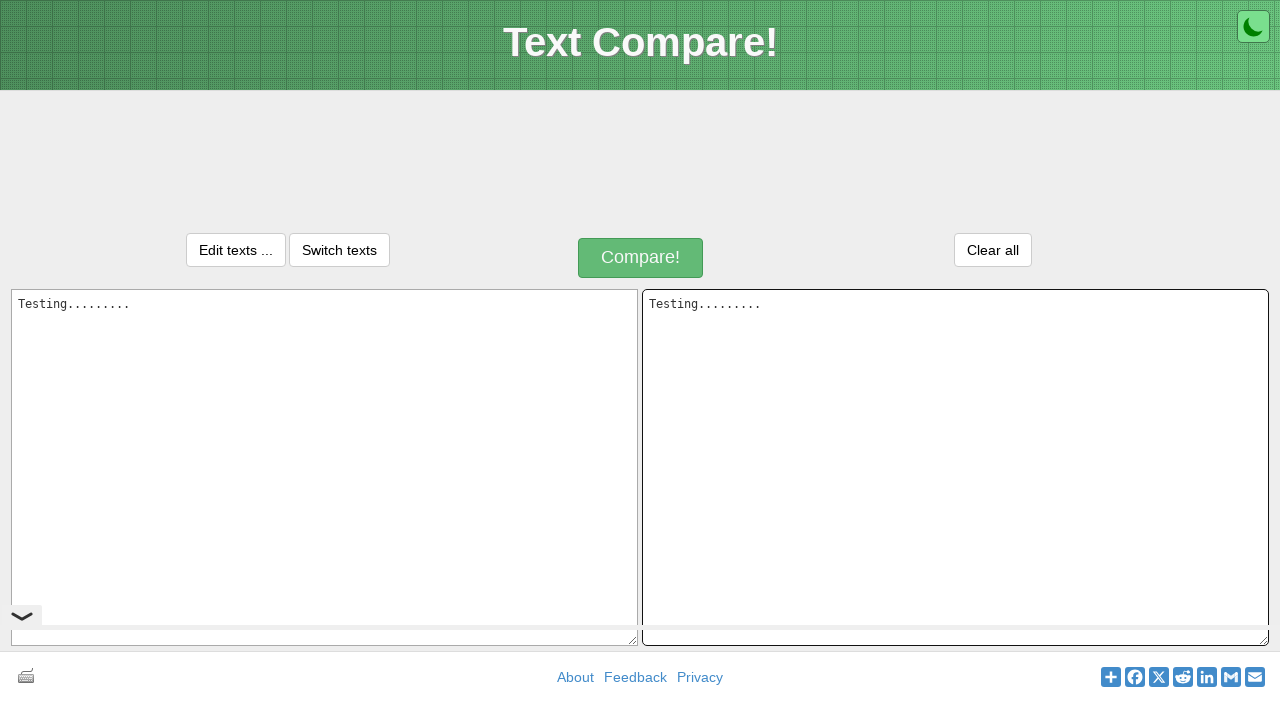

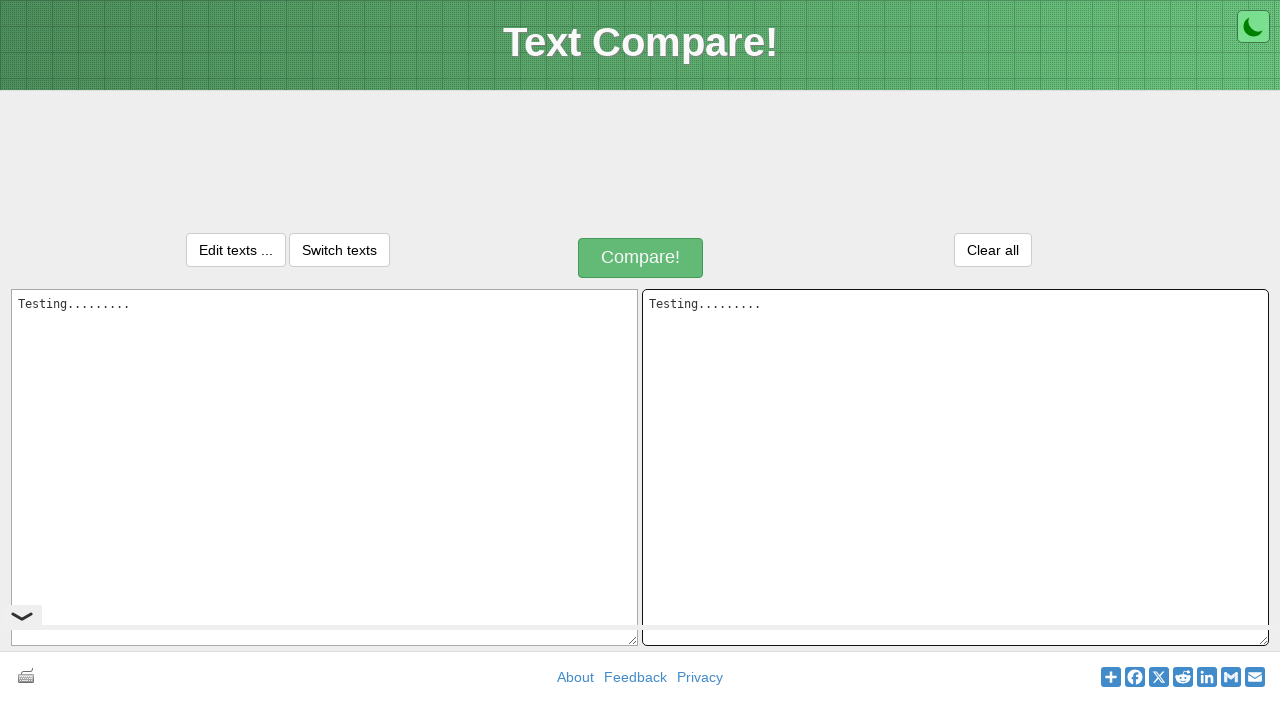